Tests mouse hover functionality by hovering over an element and clicking a reload link

Starting URL: https://www.letskodeit.com/practice

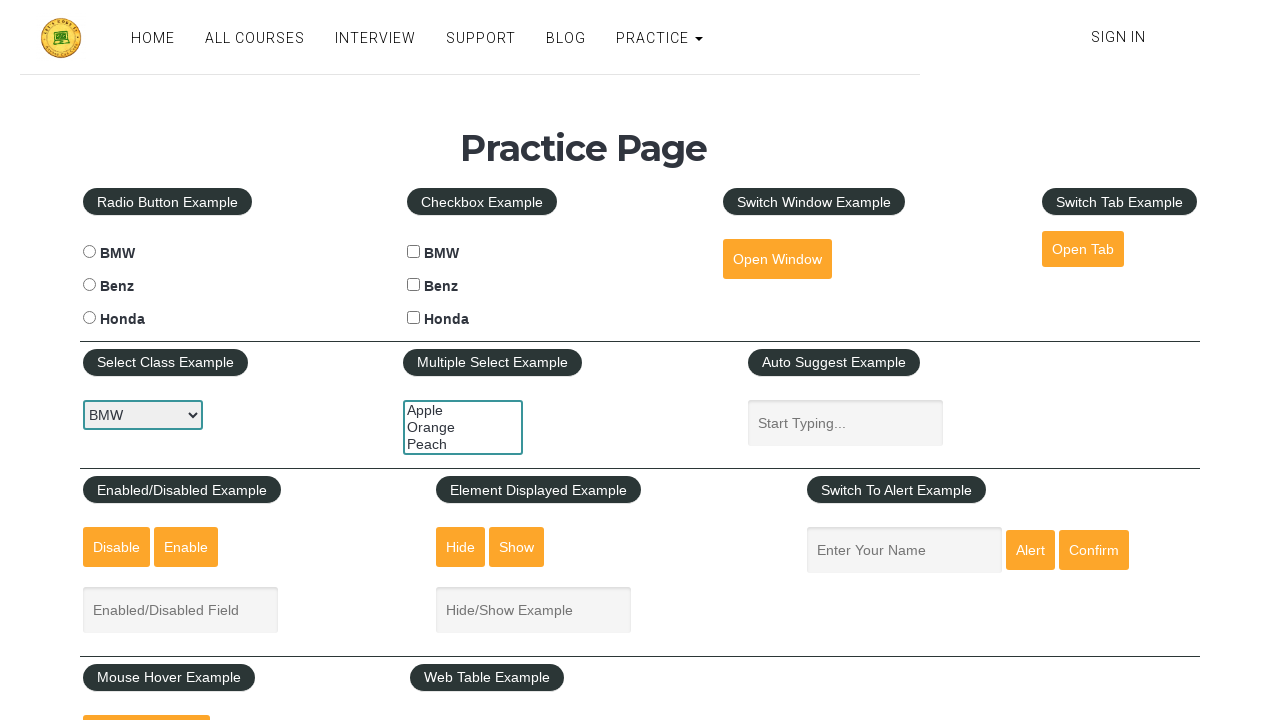

Scrolled down 300 pixels to reveal mouse hover element
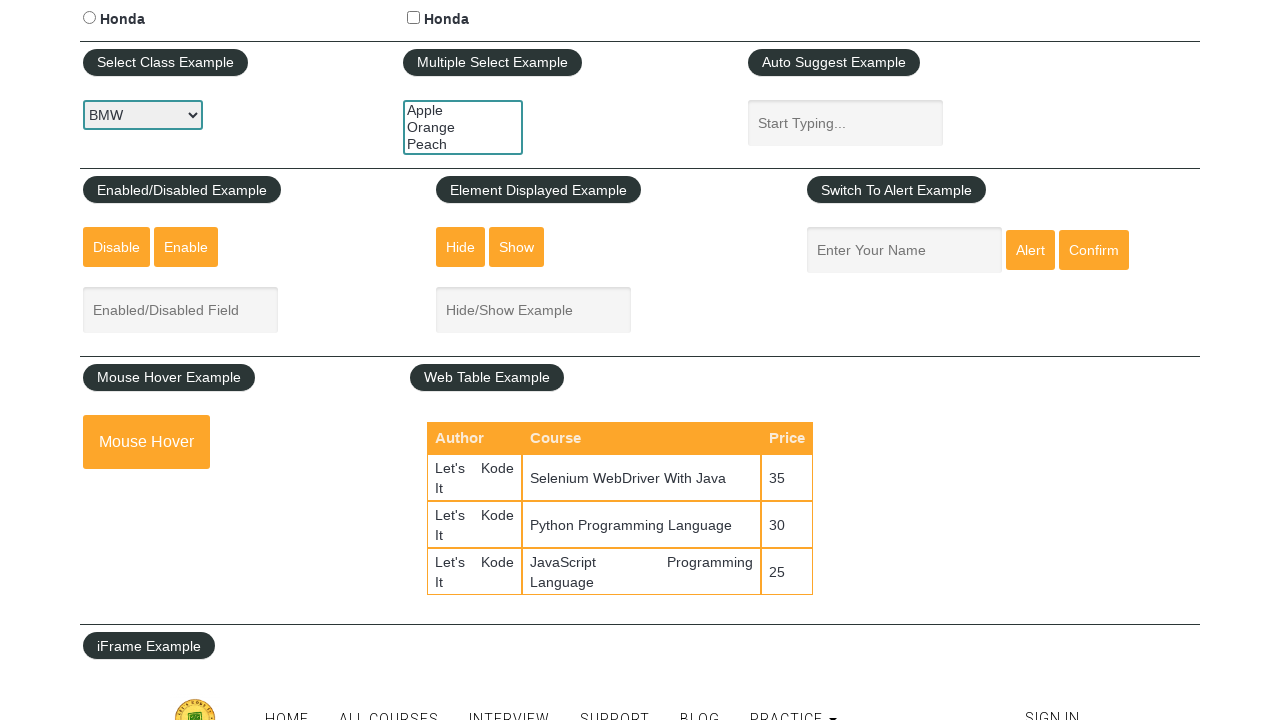

Hovered over mouse hover element to reveal menu at (169, 442) on xpath=//div[@class='mouse-hover']
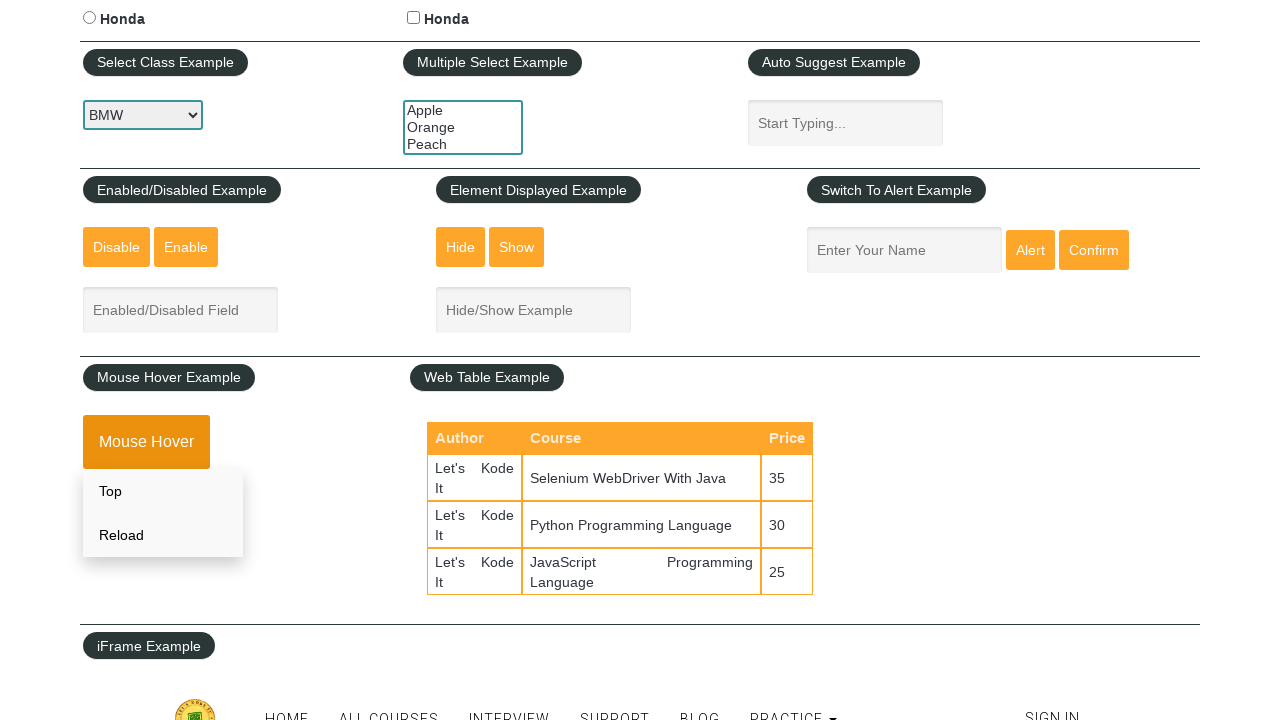

Clicked reload link in hover menu at (163, 535) on xpath=//div[@class='mouse-hover']/div/a[2]
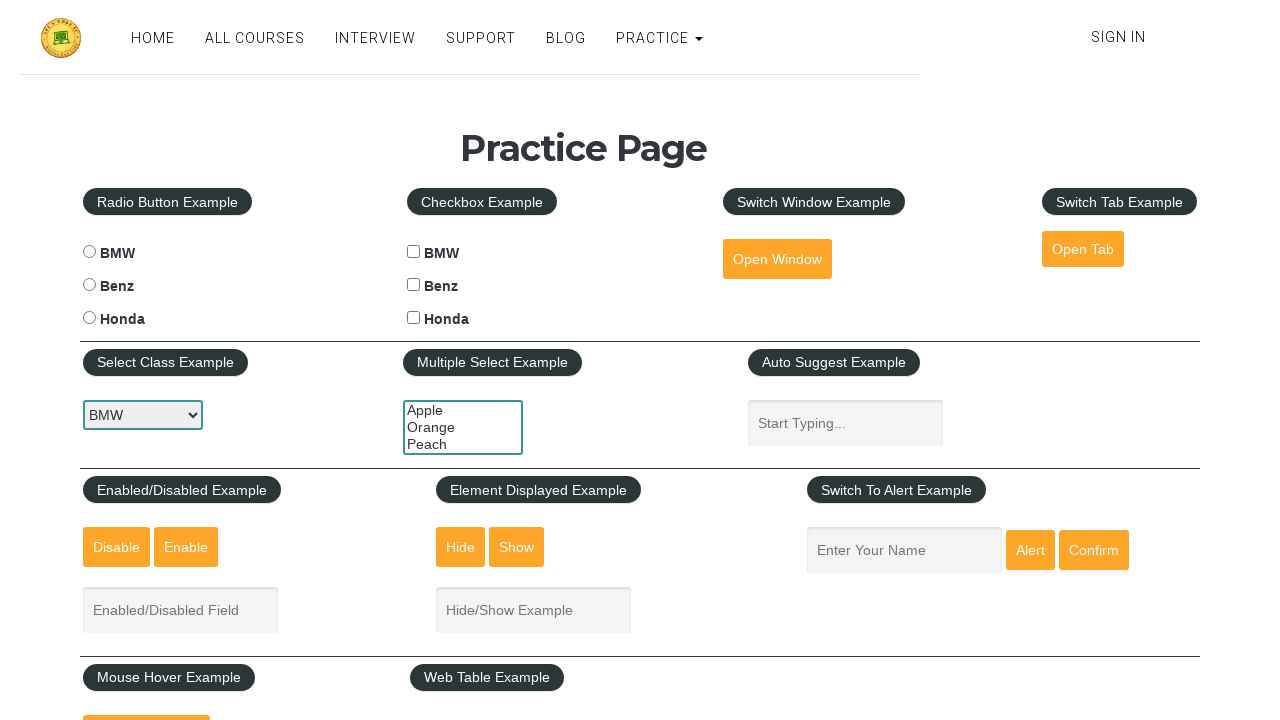

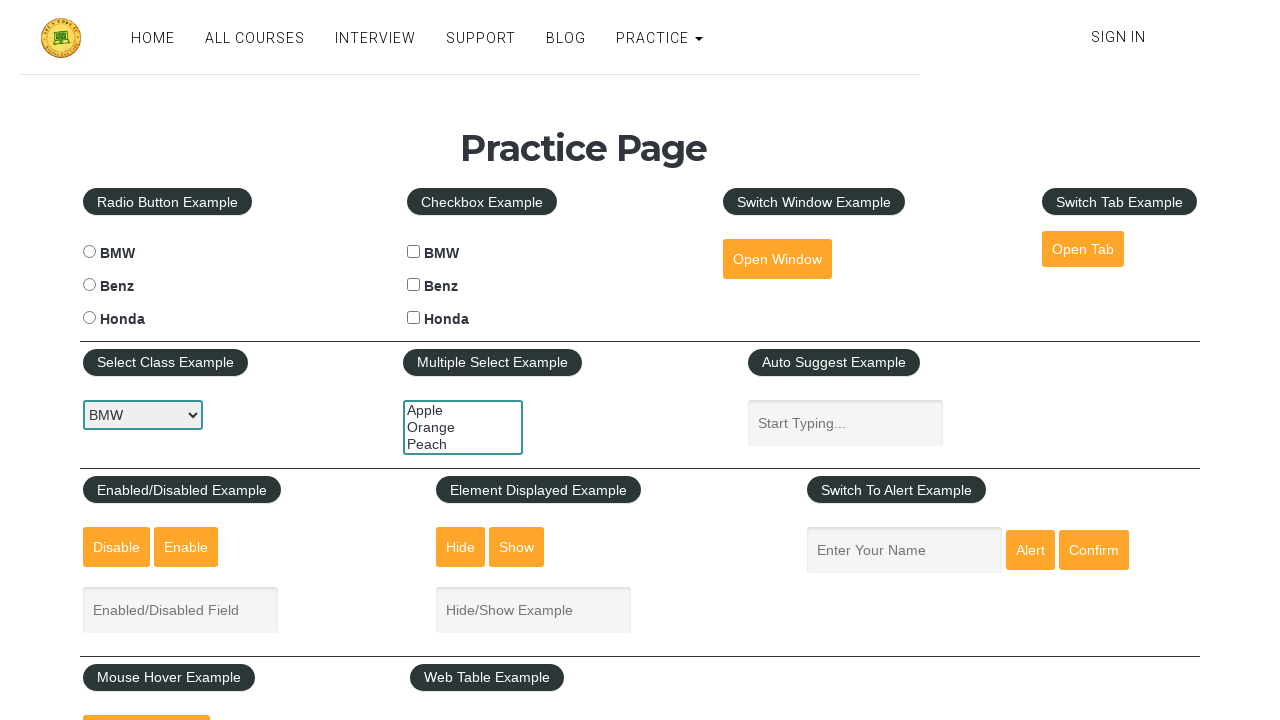